Tests dynamic loading functionality by clicking a start button and waiting for dynamically loaded content to appear with the text "Hello World!"

Starting URL: https://the-internet.herokuapp.com/dynamic_loading/2

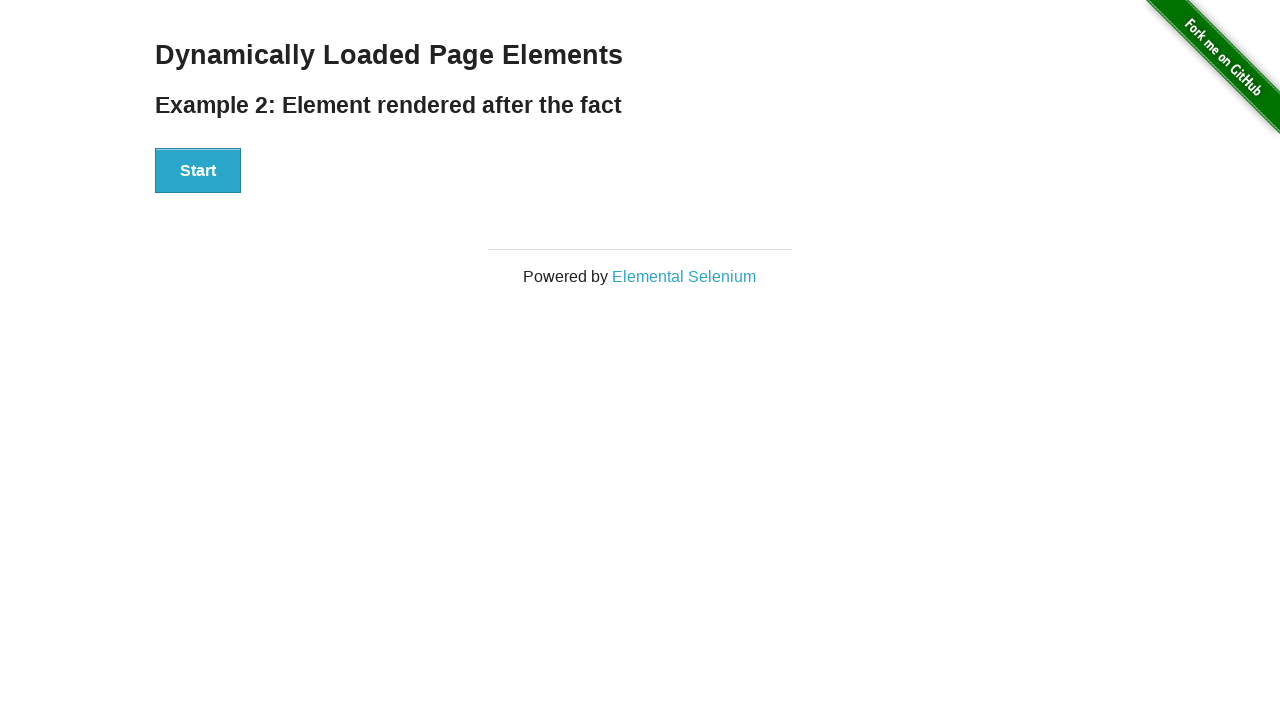

Clicked start button to trigger dynamic loading at (198, 171) on div#start > button
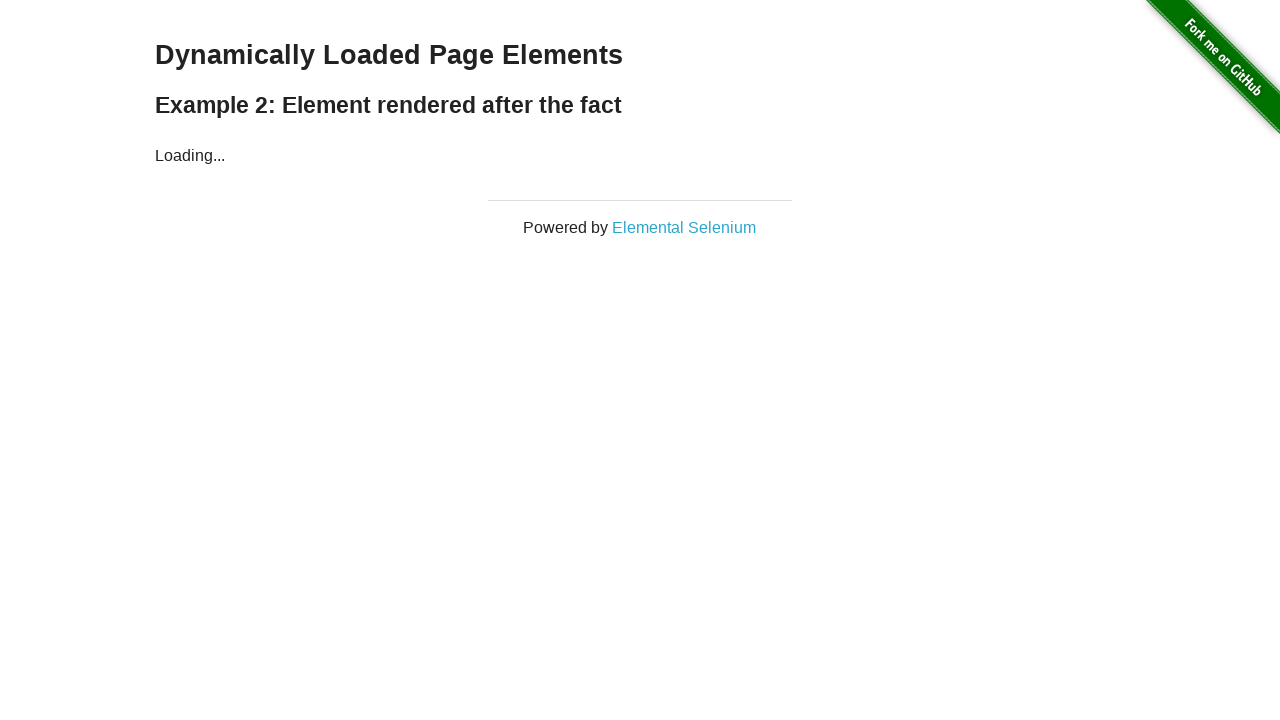

Waited for dynamically loaded content to appear
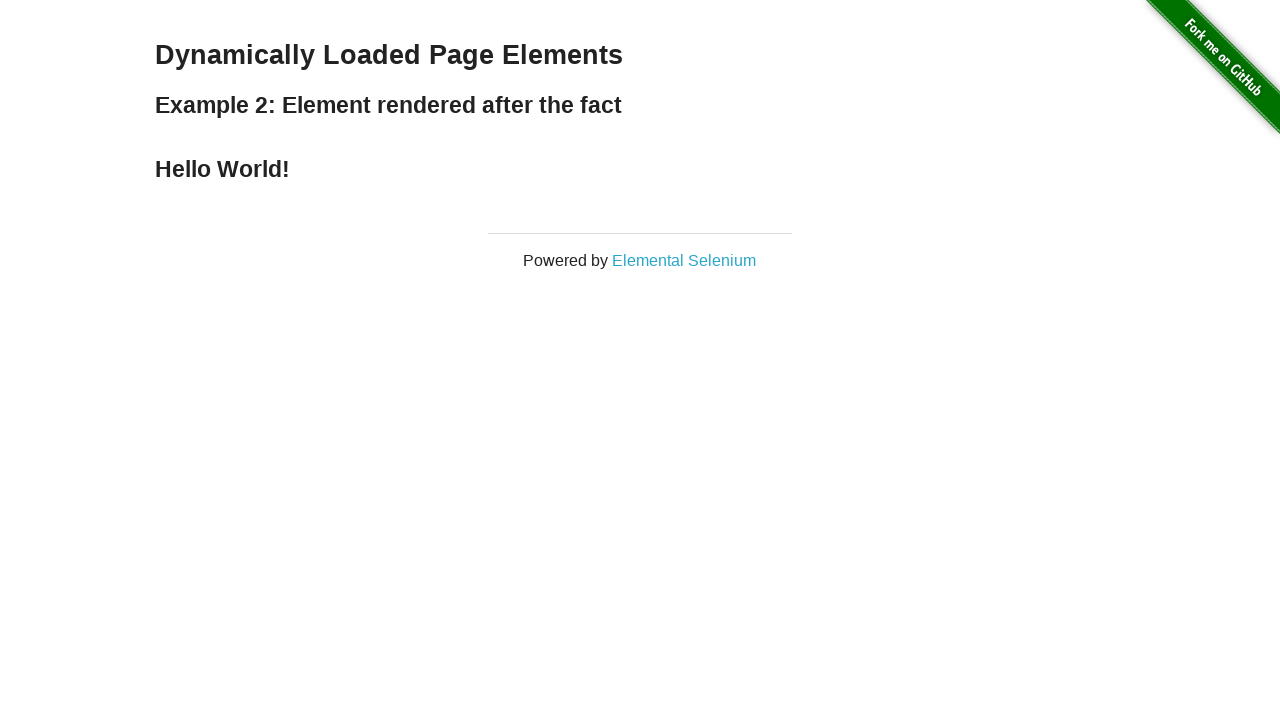

Verified that dynamically loaded element contains 'Hello World!' text
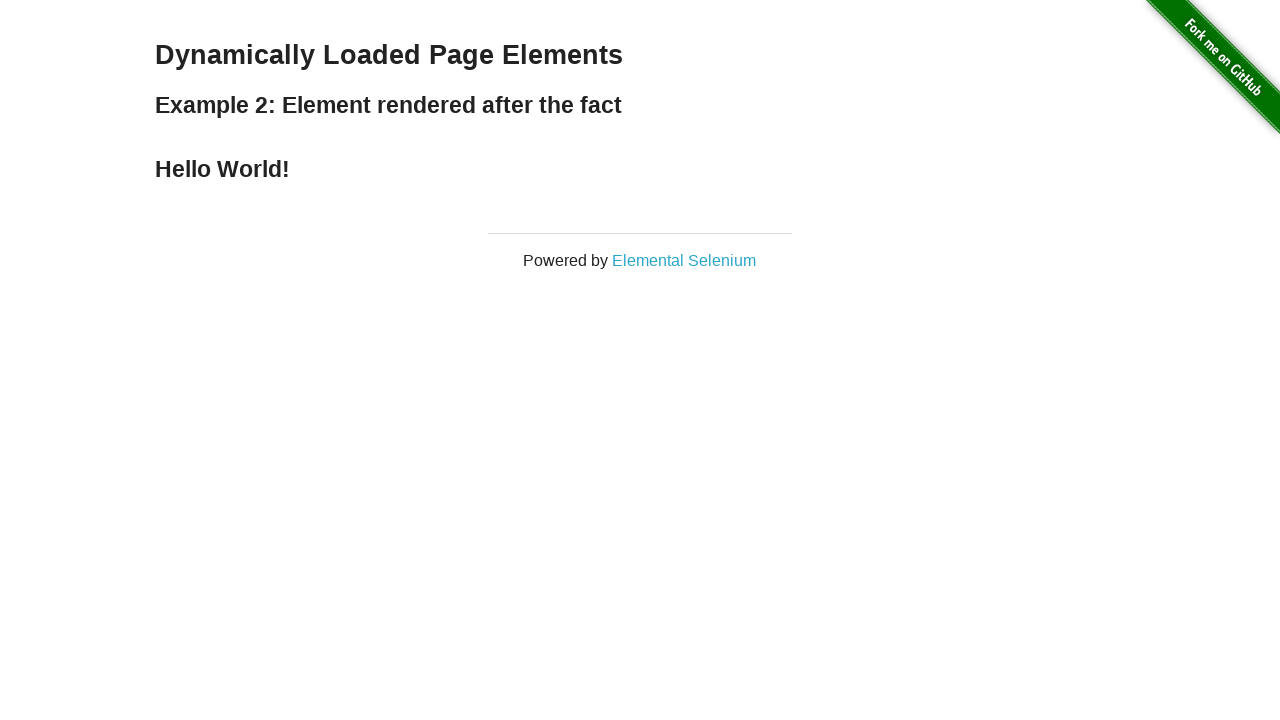

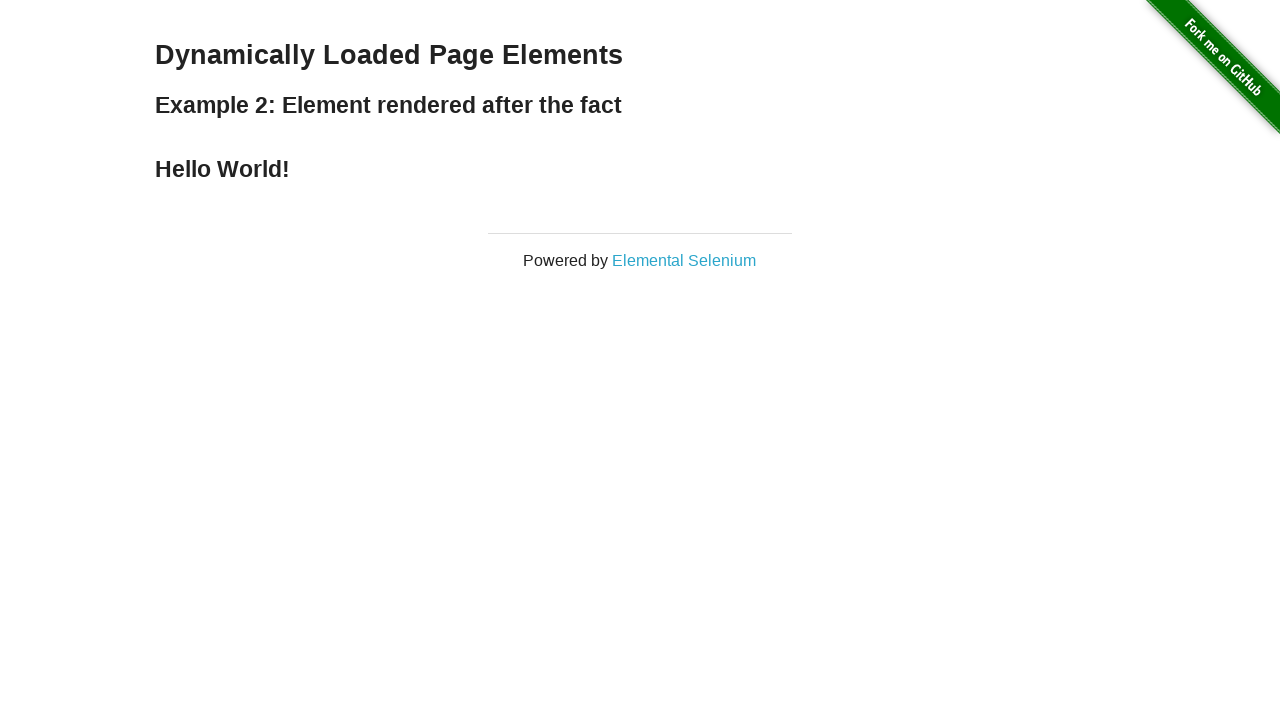